Tests hover functionality by moving mouse over an age input field and verifying that a tooltip is displayed.

Starting URL: https://automationfc.github.io/jquery-tooltip/

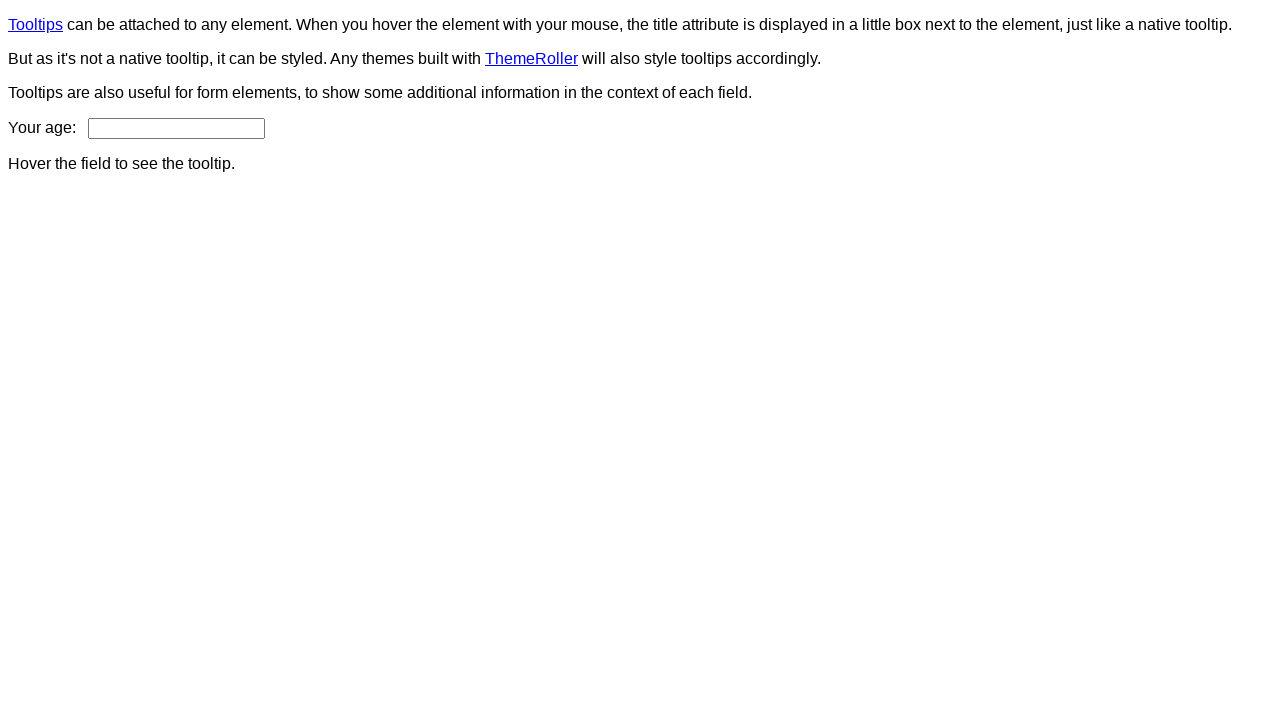

Hovered over age input field at (176, 128) on #age
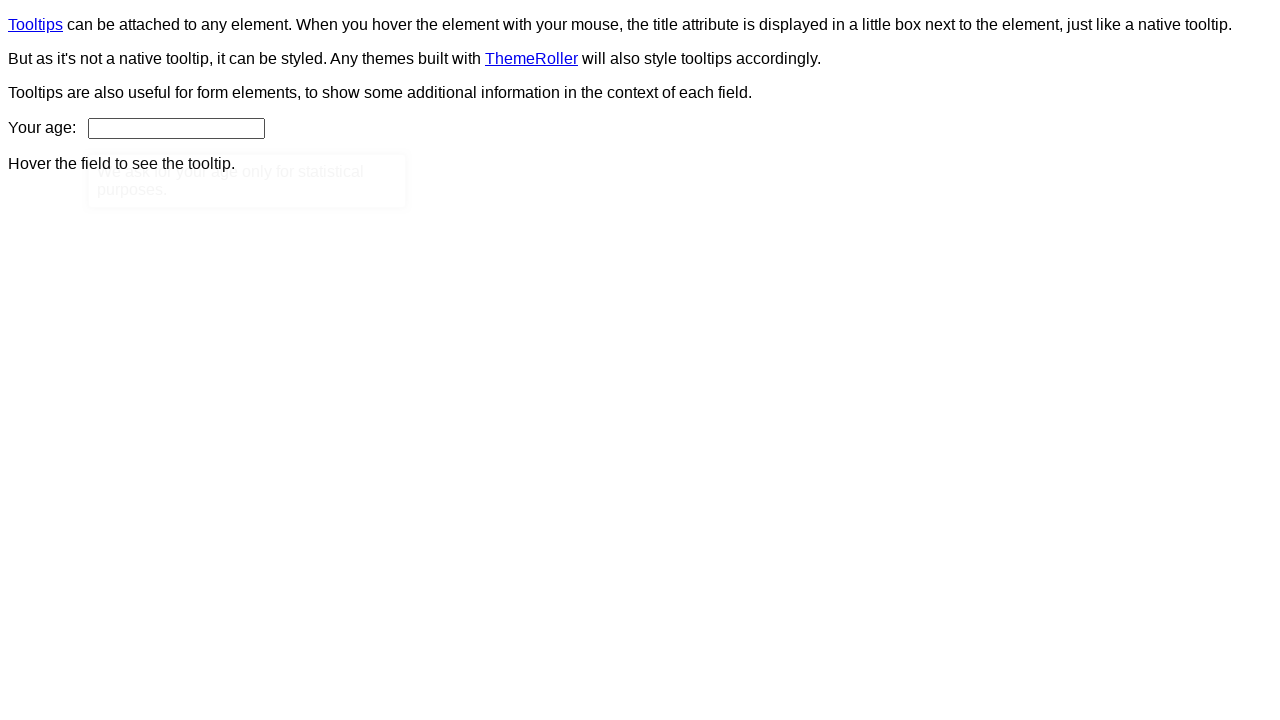

Tooltip became visible after hovering
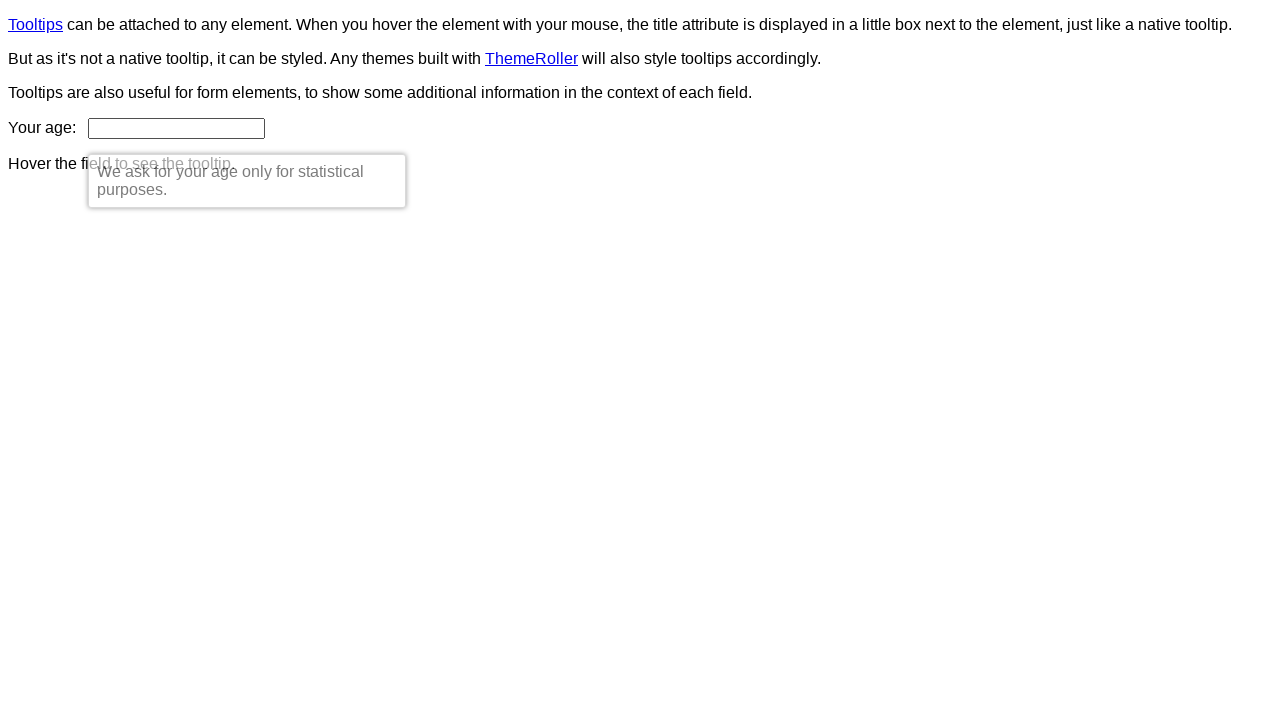

Verified tooltip is visible
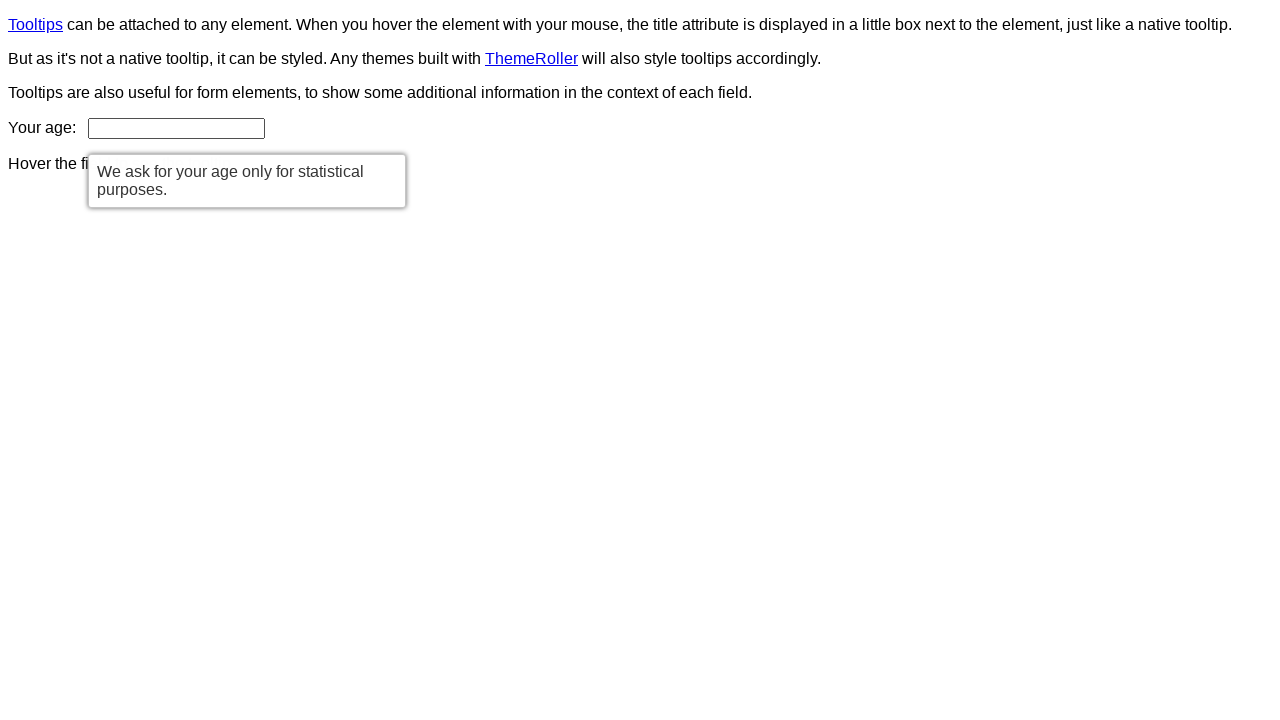

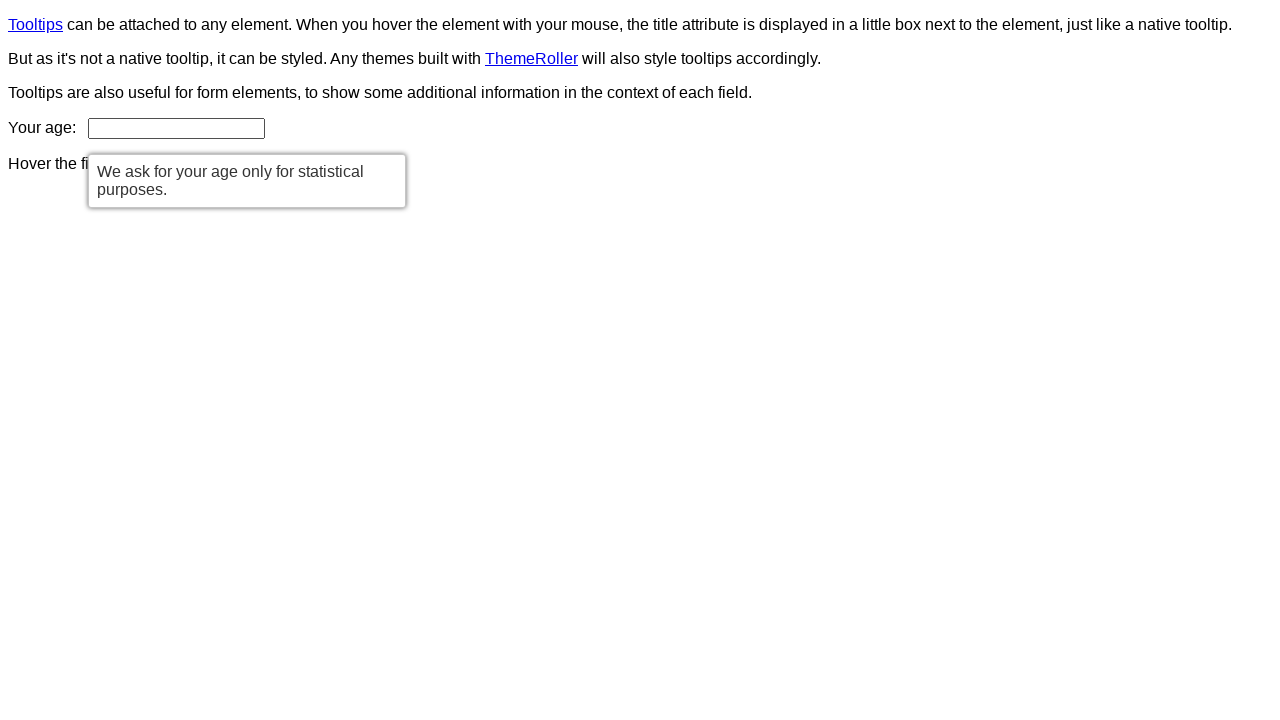